Tests the contact form functionality by navigating to the contact page, filling out name, email, phone, and message fields, then submitting the form.

Starting URL: https://parabank.parasoft.com/

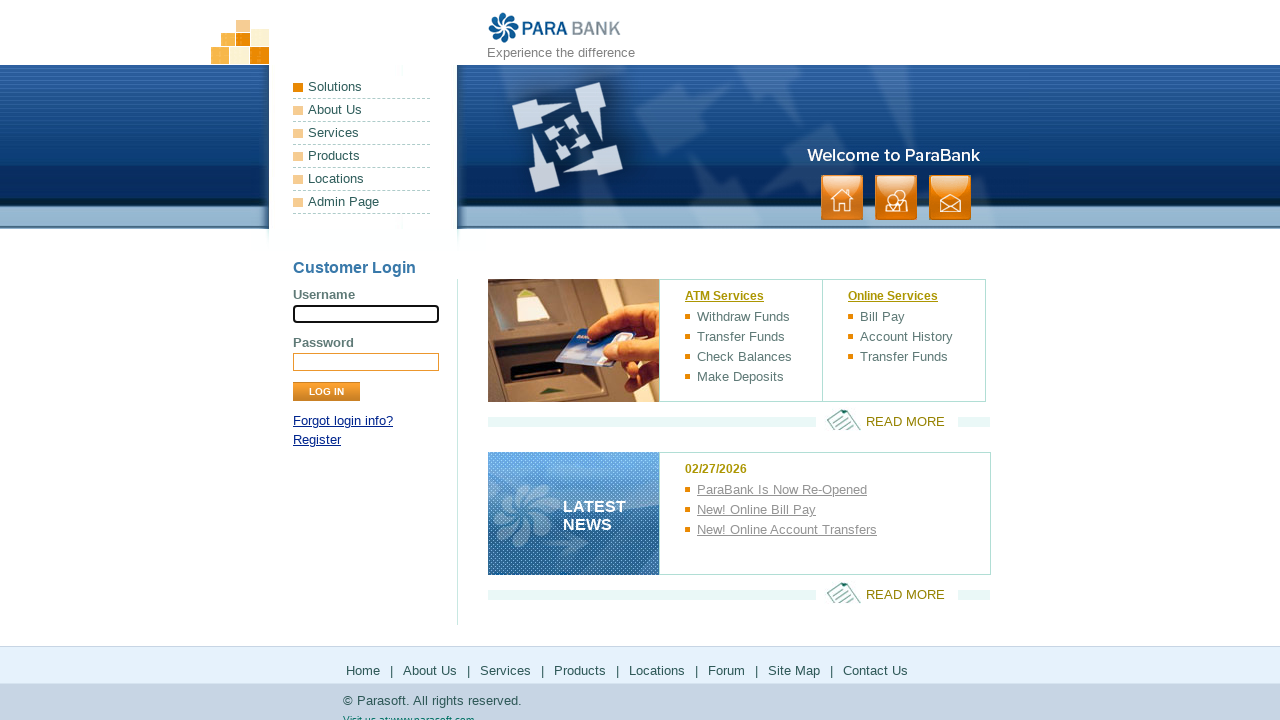

Clicked on contact link at (950, 198) on text=contact
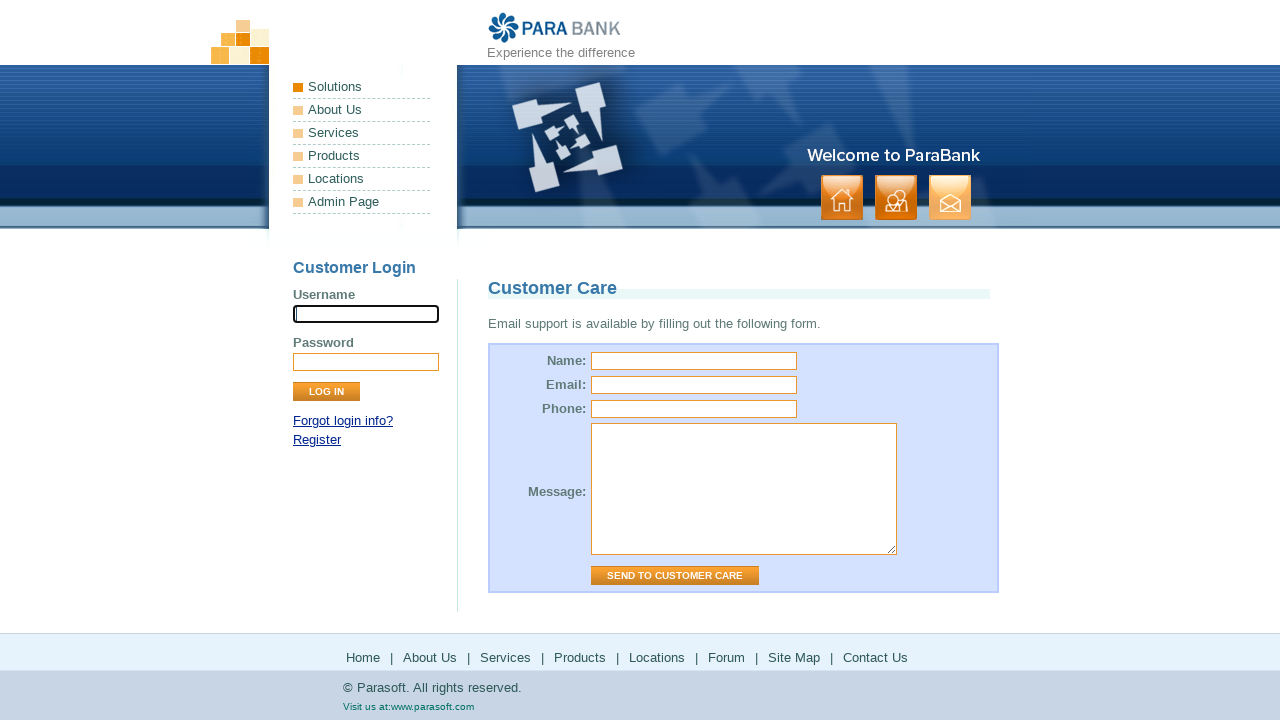

Filled name field with 'Sarah Johnson' on #name
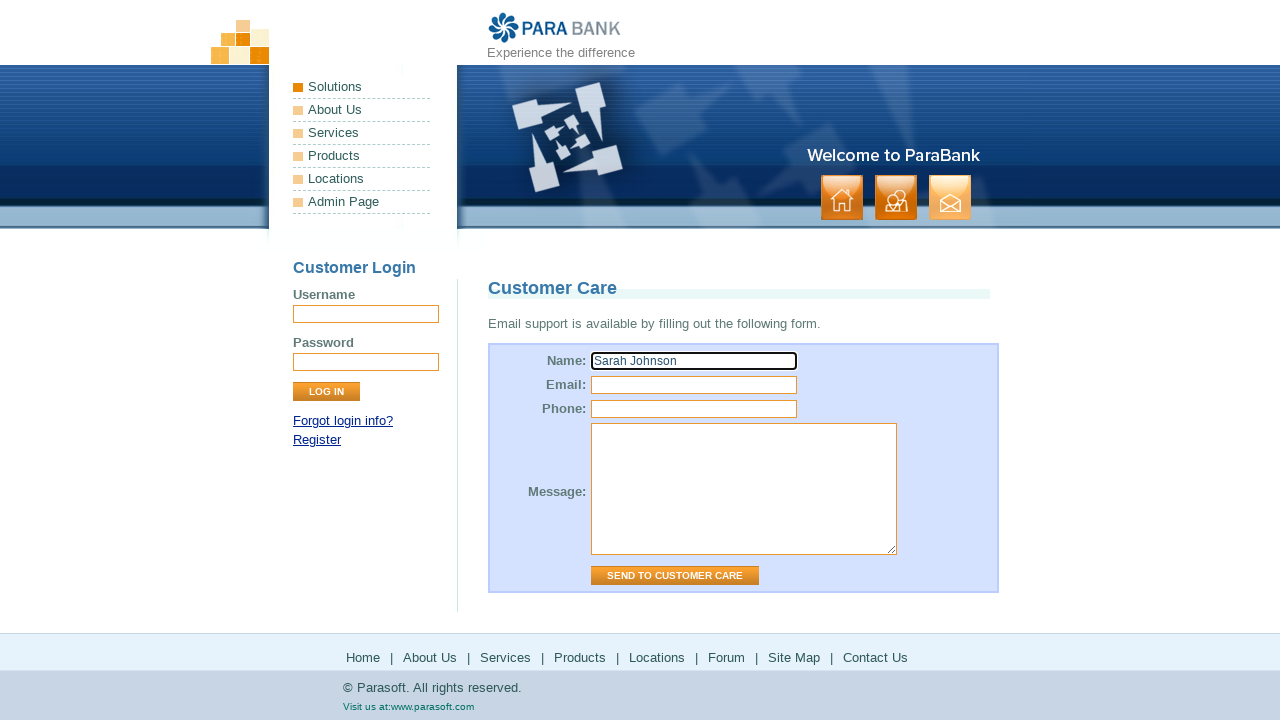

Filled email field with 'sarah.johnson@example.com' on #email
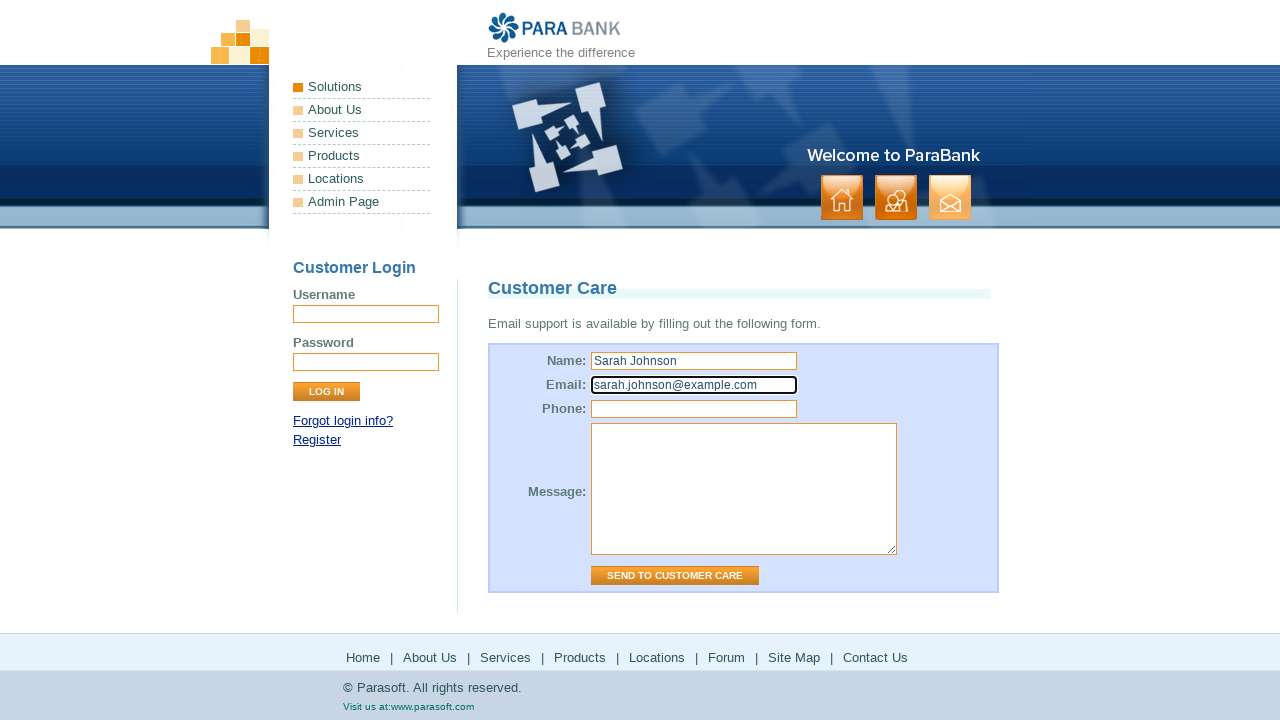

Filled phone field with '5551234567' on #phone
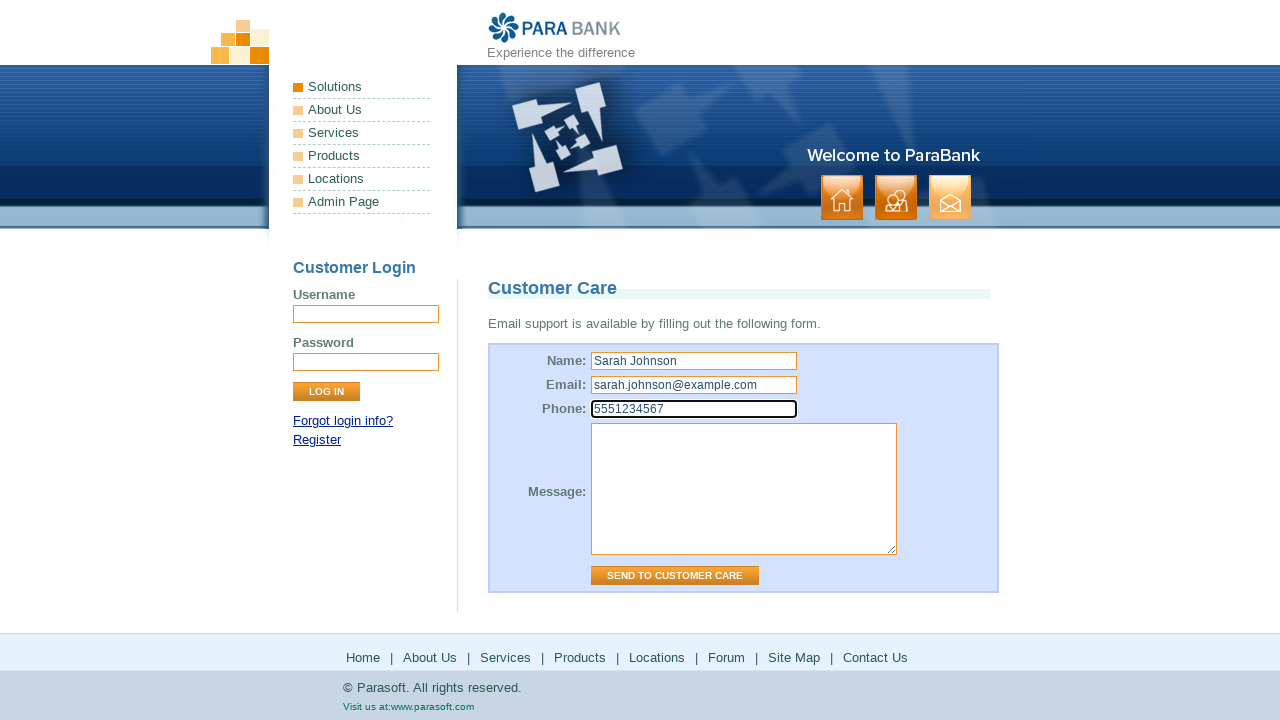

Filled message field with test inquiry text on #message
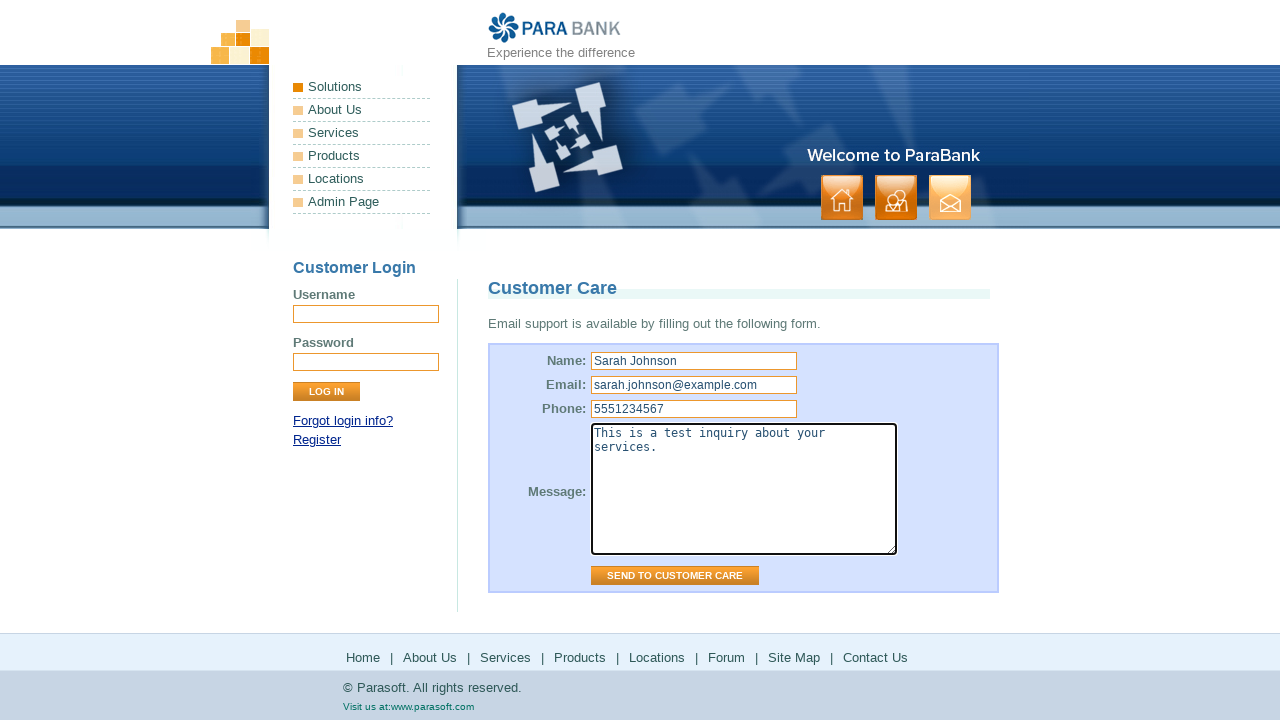

Clicked the submit button to send contact form at (675, 576) on input.button >> nth=1
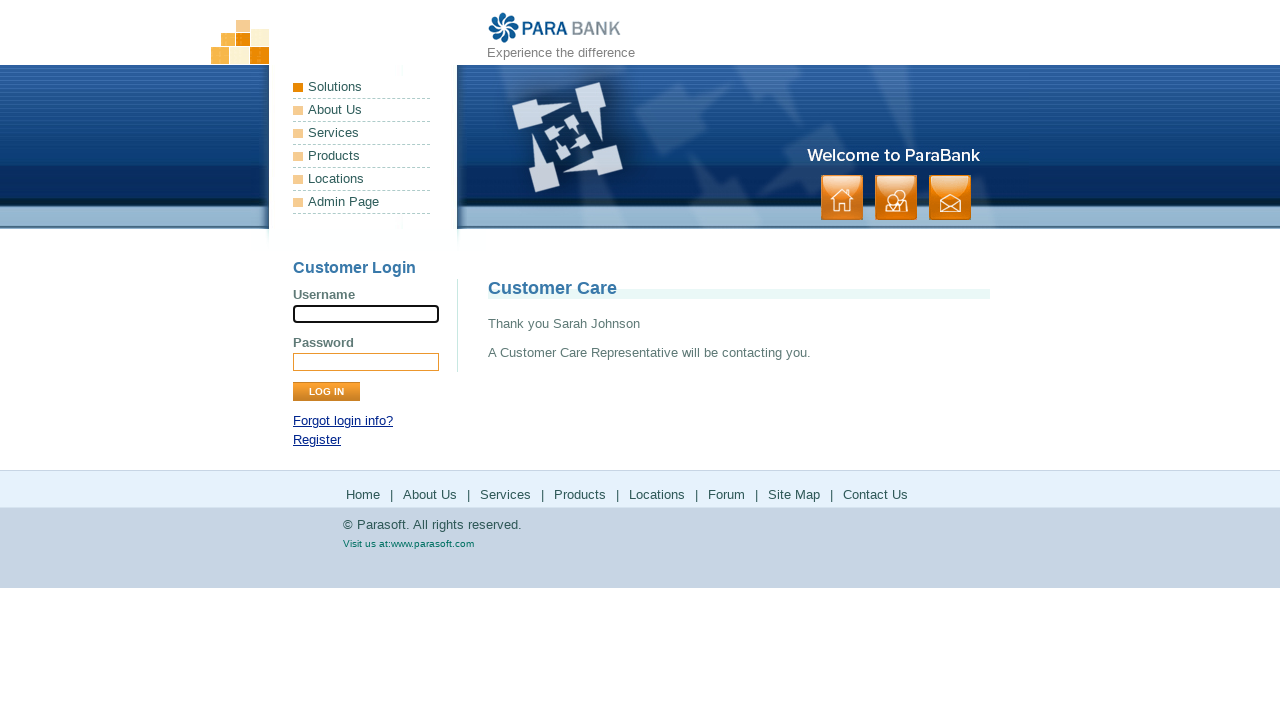

Confirmation message appeared in right panel
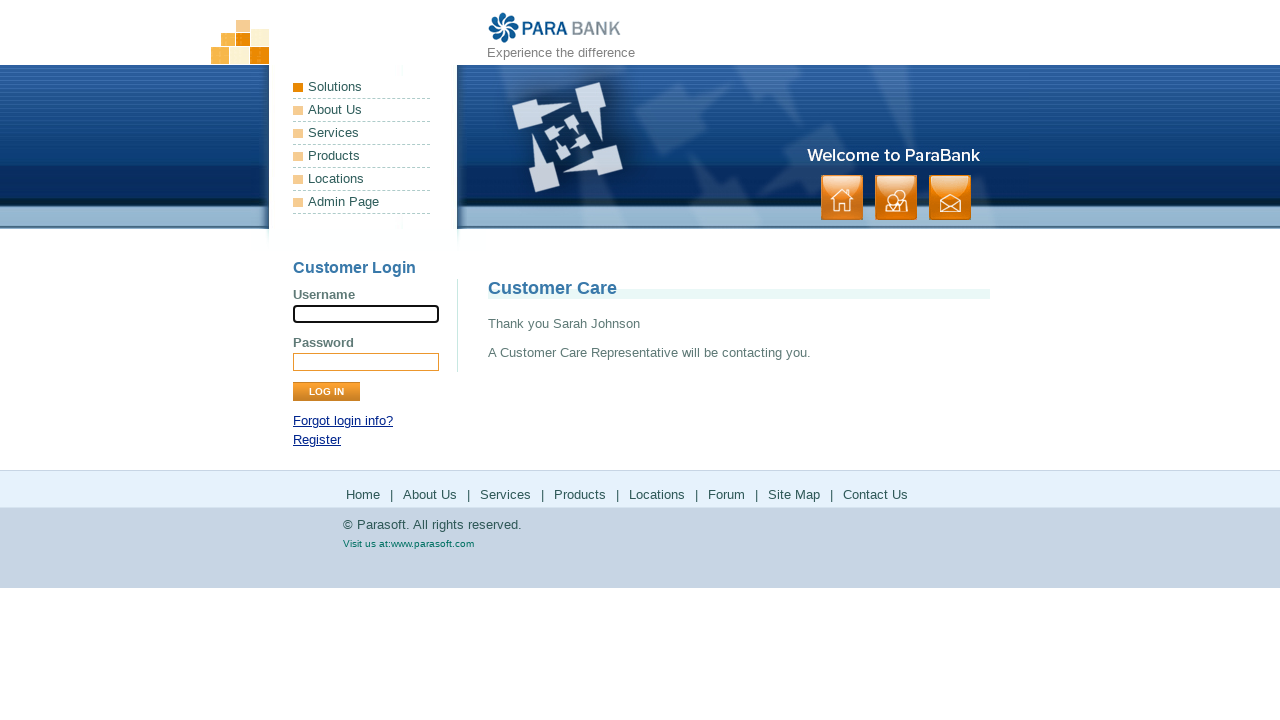

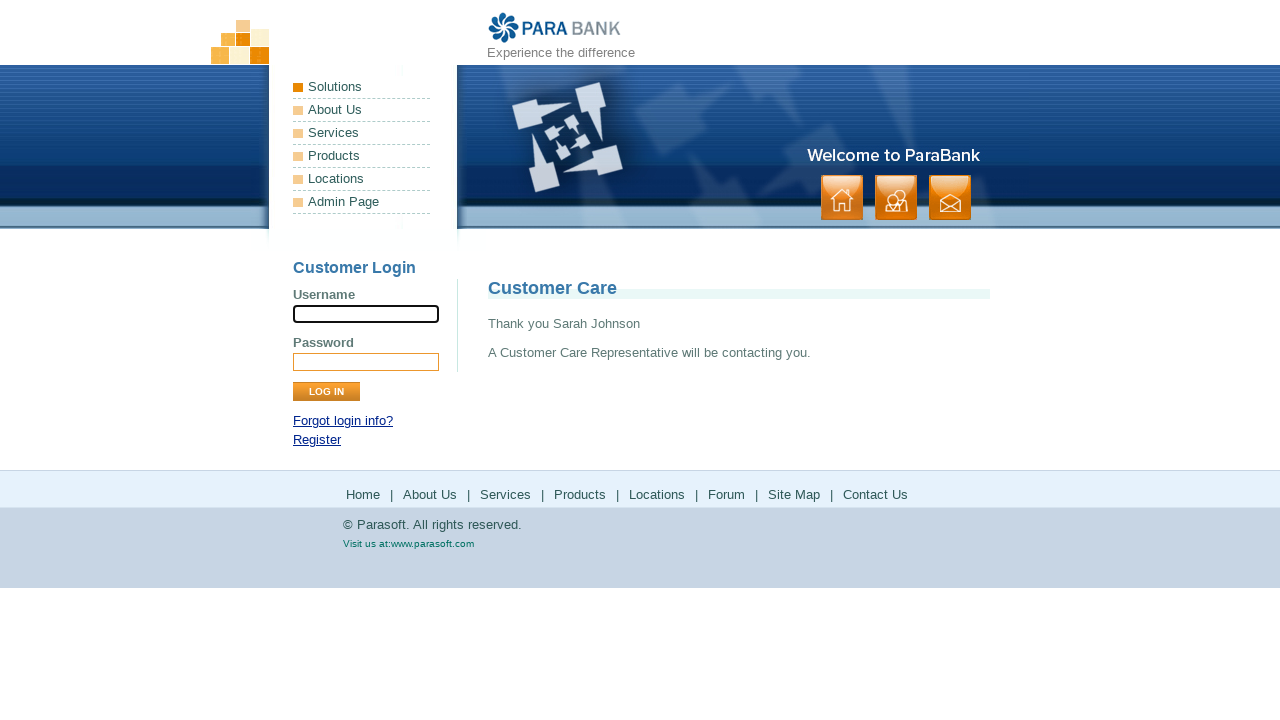